Tests iframe interaction by switching to an iframe containing a TinyMCE editor, clearing and typing text in the editor, verifying the text, then switching back to the main content to verify the header is displayed.

Starting URL: https://loopcamp.vercel.app/iframe.html

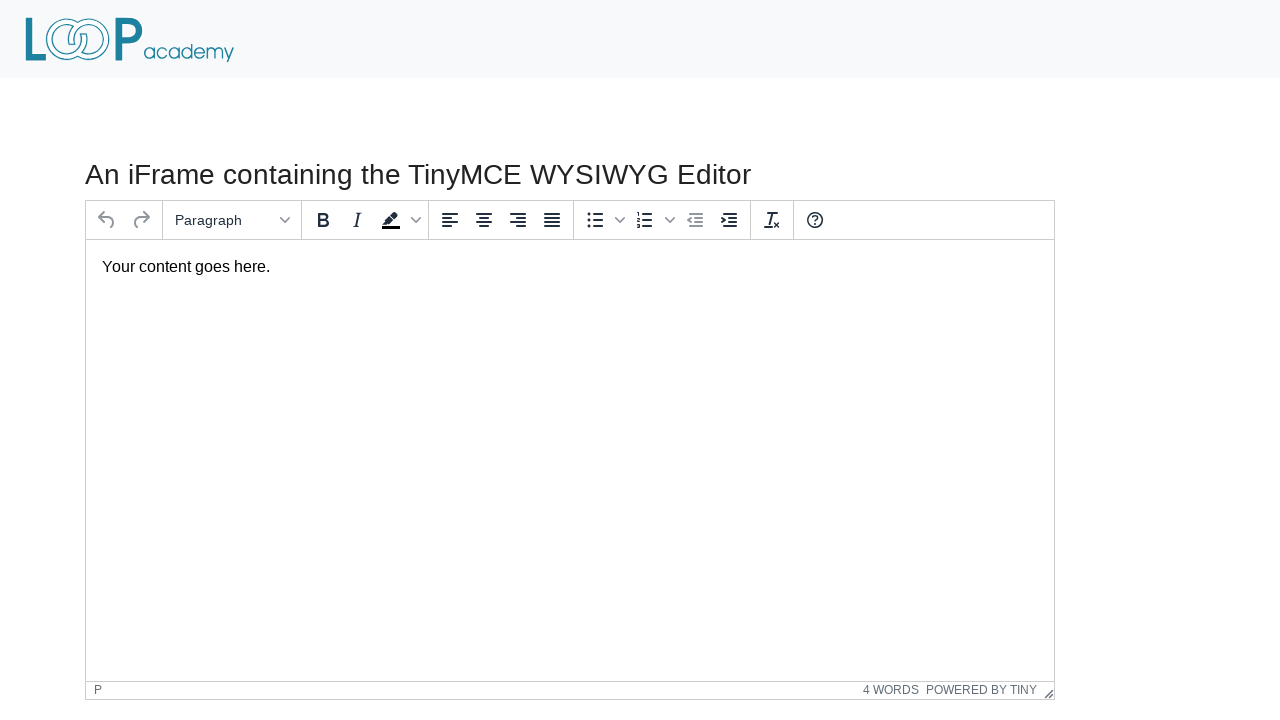

Located iframe containing TinyMCE editor
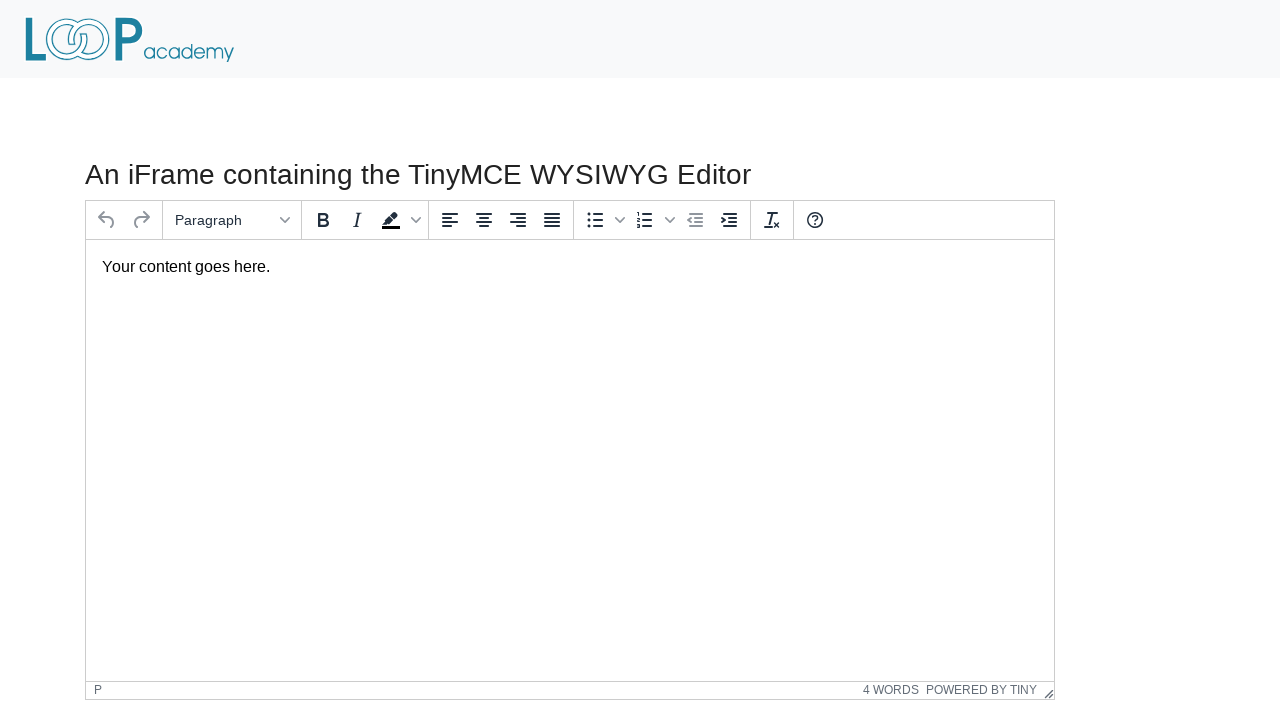

Located text box in TinyMCE editor
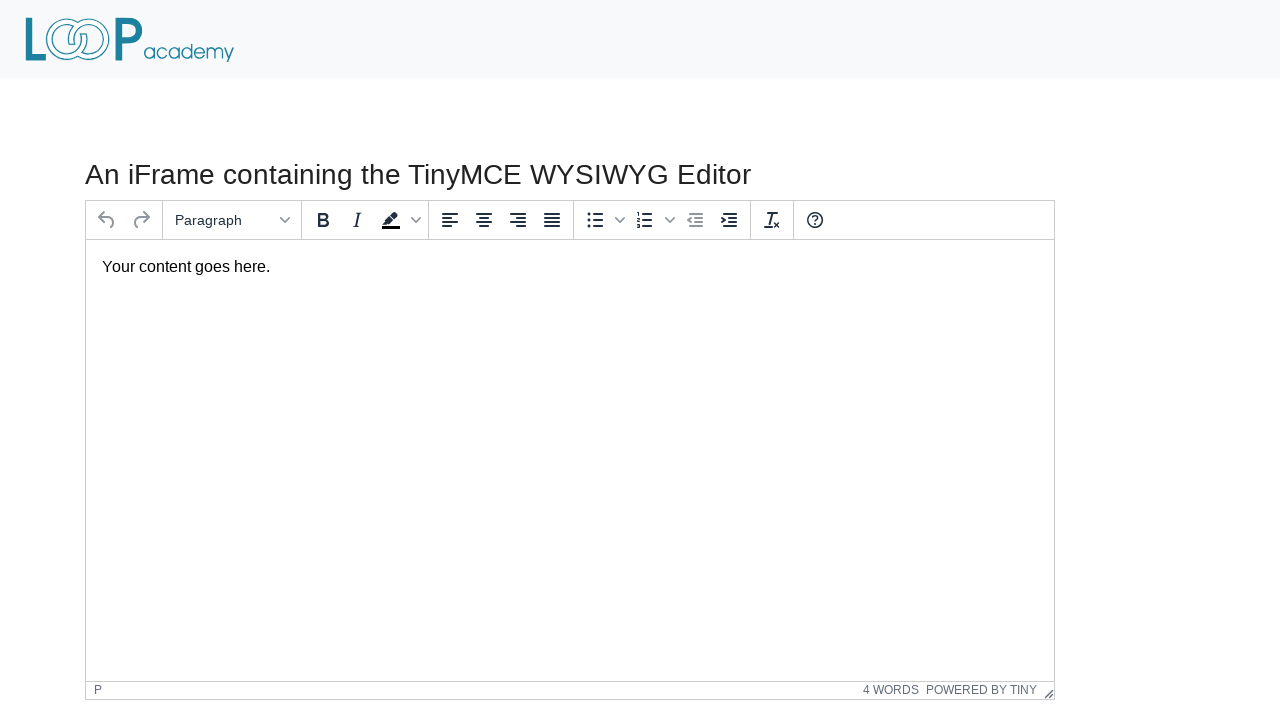

Cleared text from TinyMCE editor on iframe#mce_0_ifr >> internal:control=enter-frame >> #tinymce
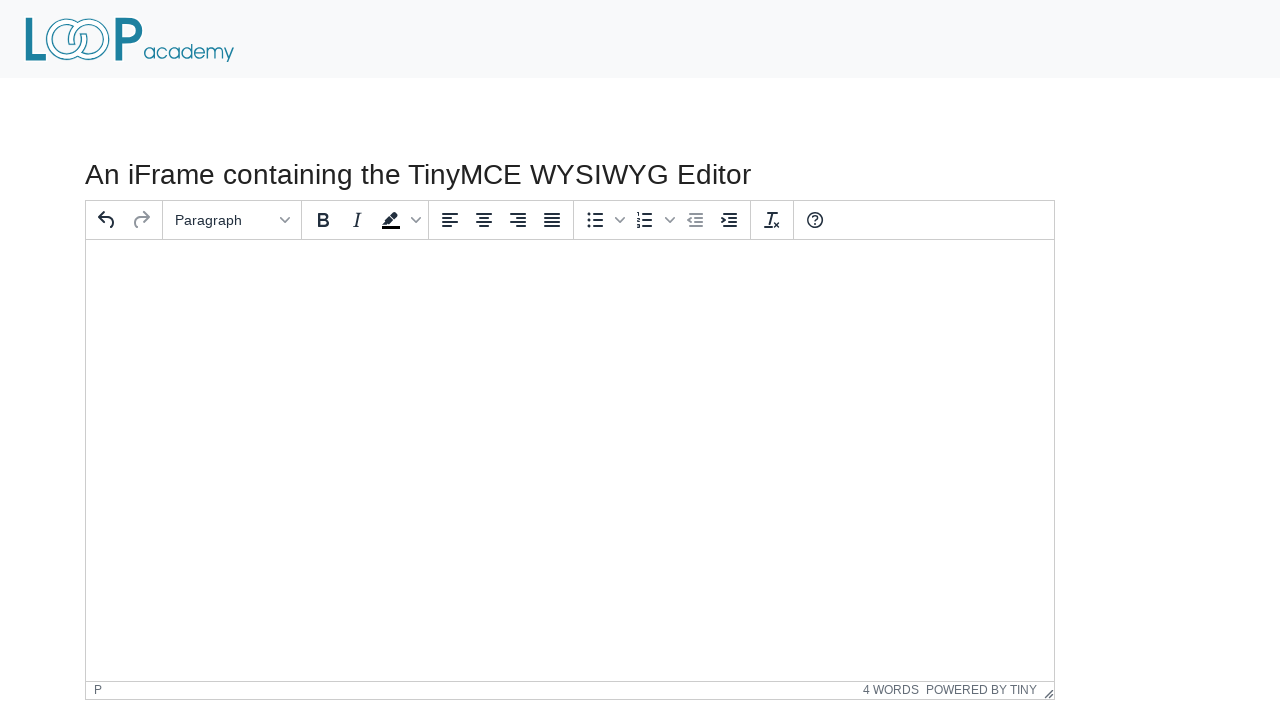

Filled TinyMCE editor with 'Loop Academy' on iframe#mce_0_ifr >> internal:control=enter-frame >> #tinymce
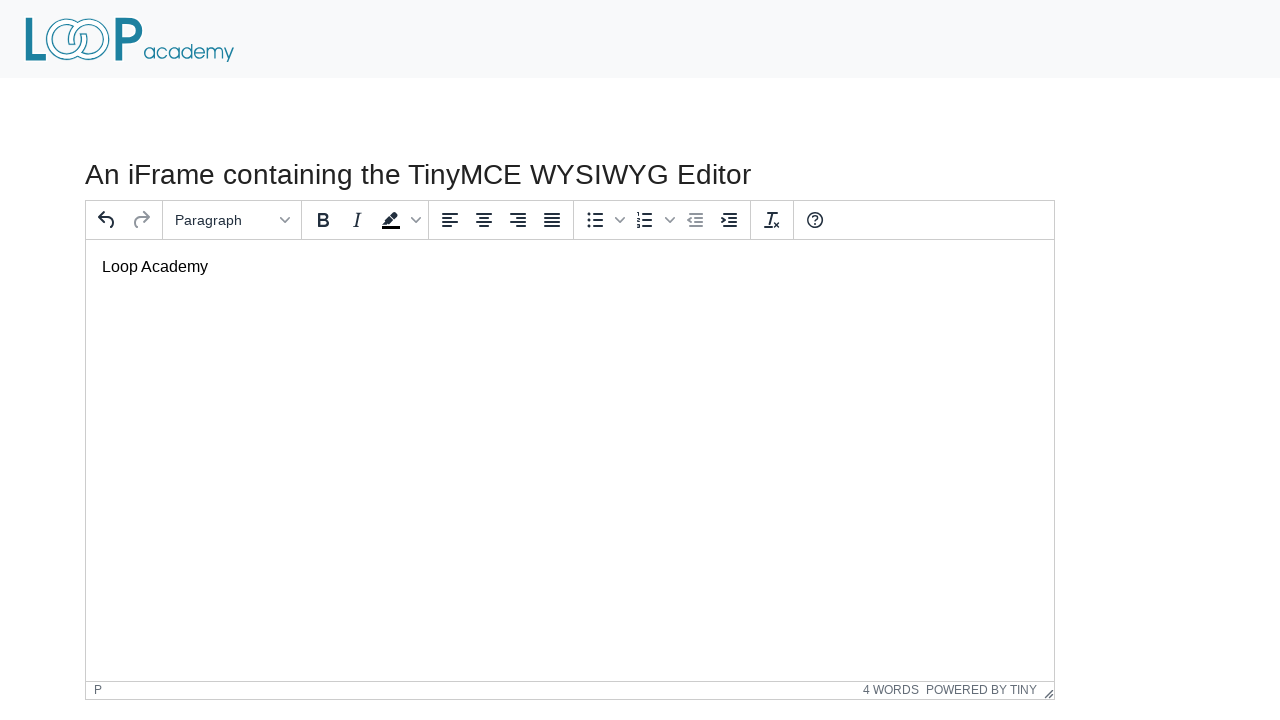

Verified text content matches 'Loop Academy'
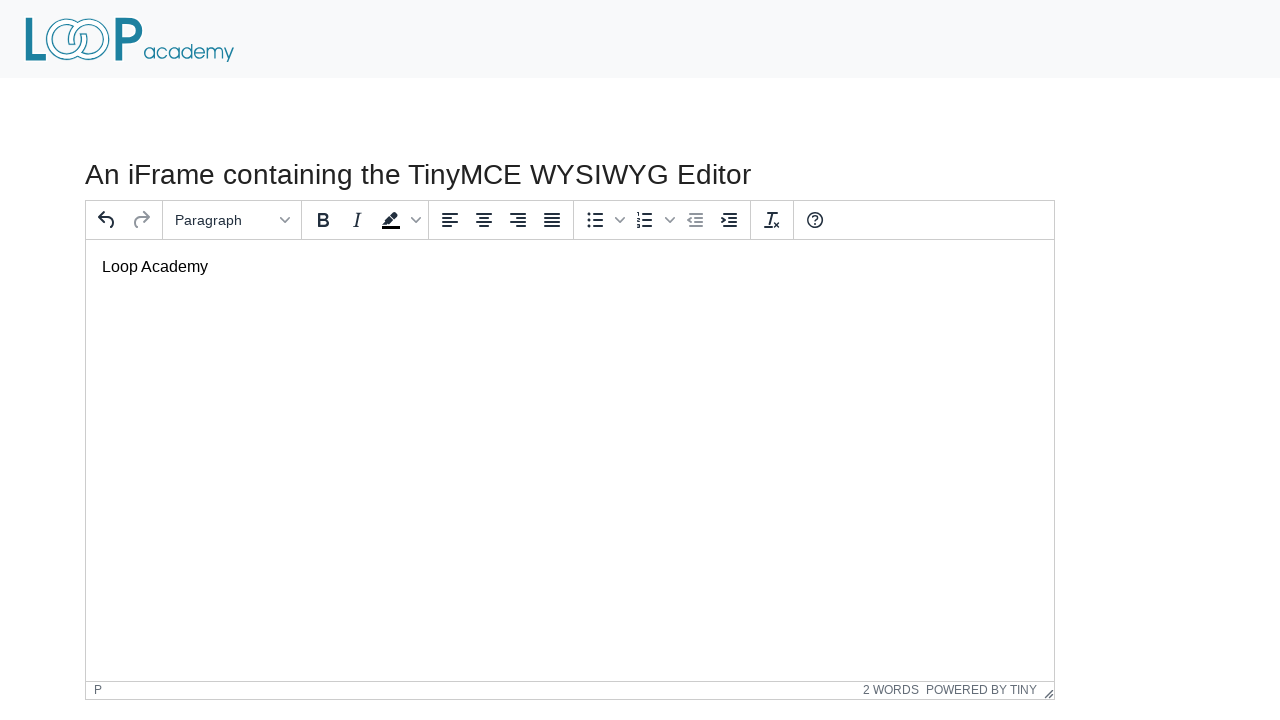

Located header element 'An iFrame'
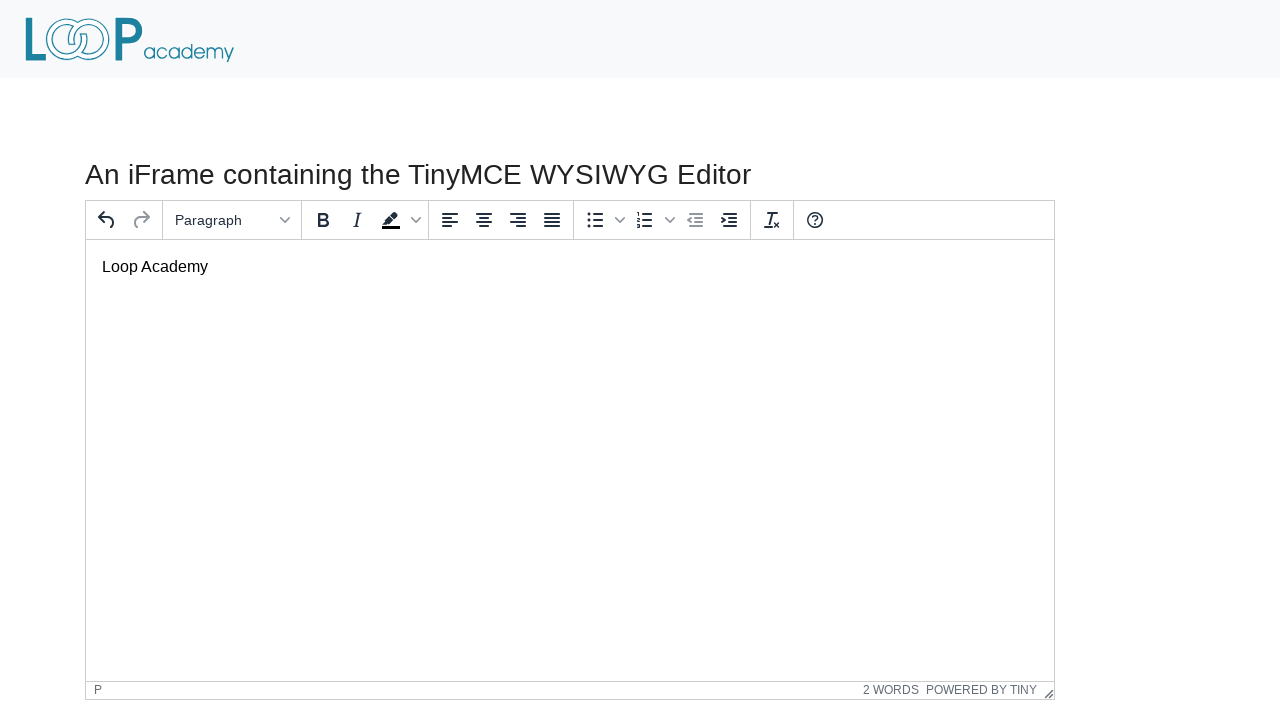

Header element is visible
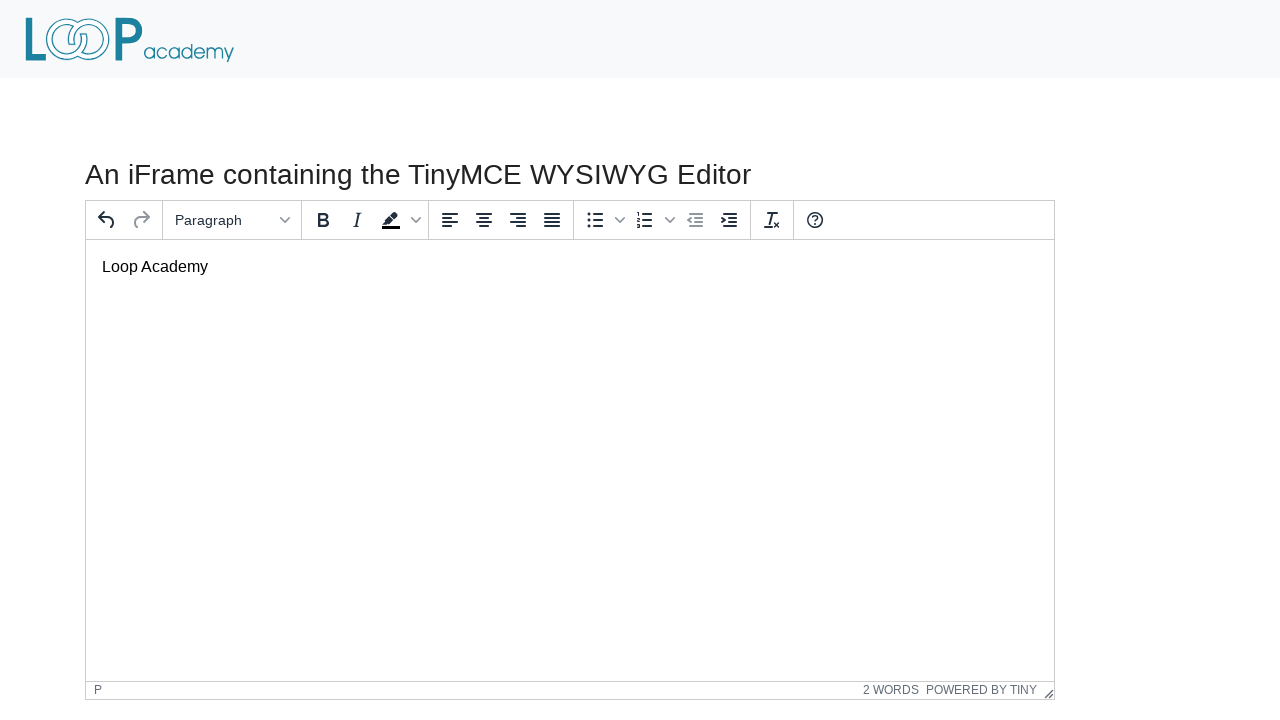

Printed header text: An iFrame containing the TinyMCE WYSIWYG Editor
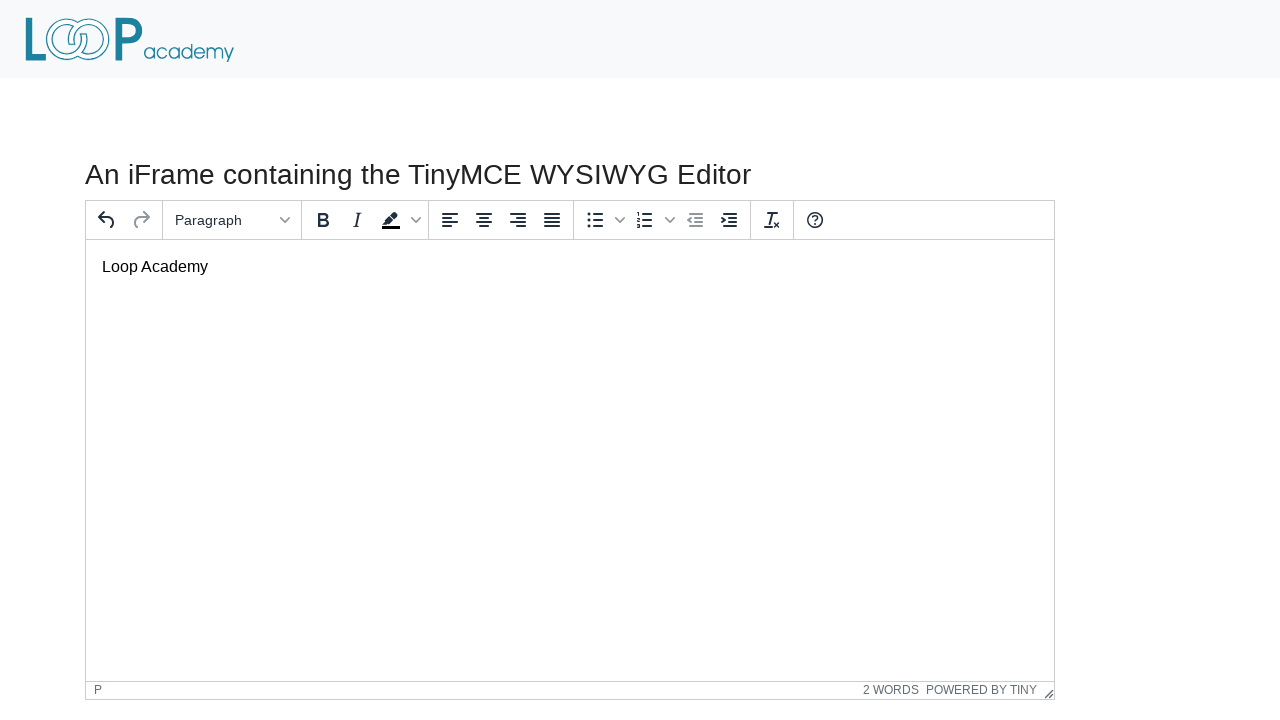

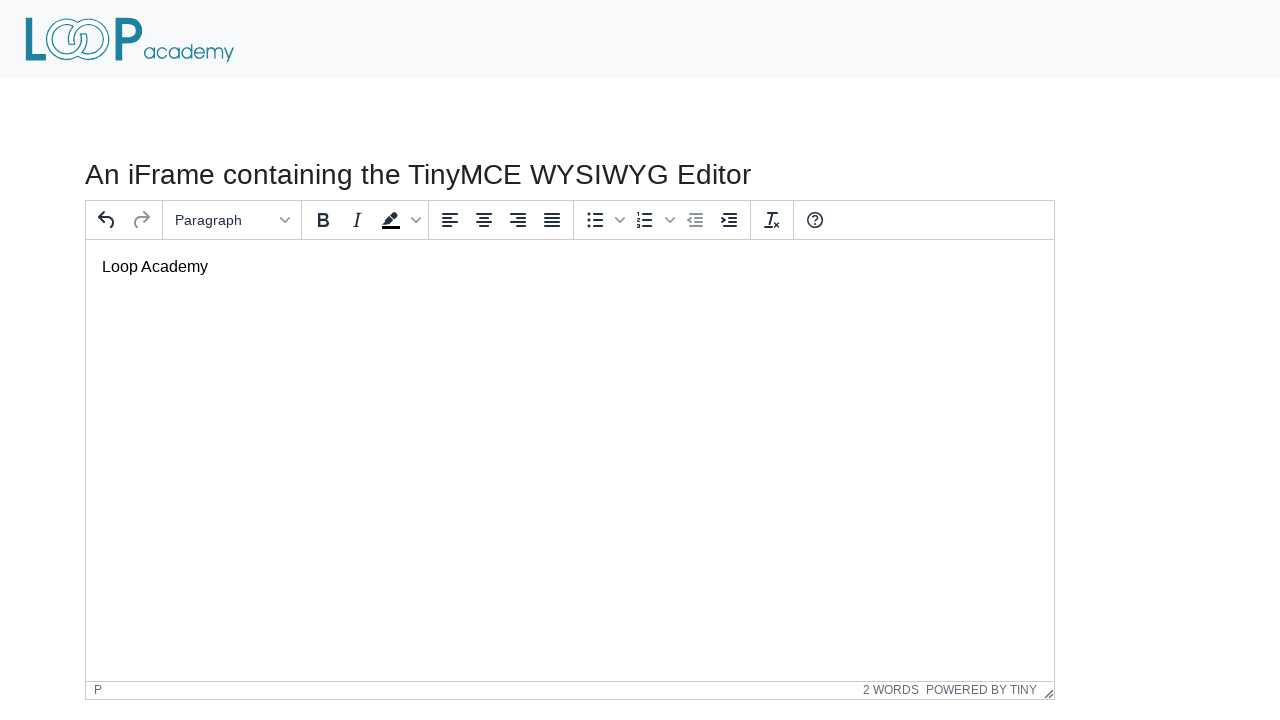